Tests simple alert handling by clicking a button and accepting the alert

Starting URL: https://demoqa.com/alerts

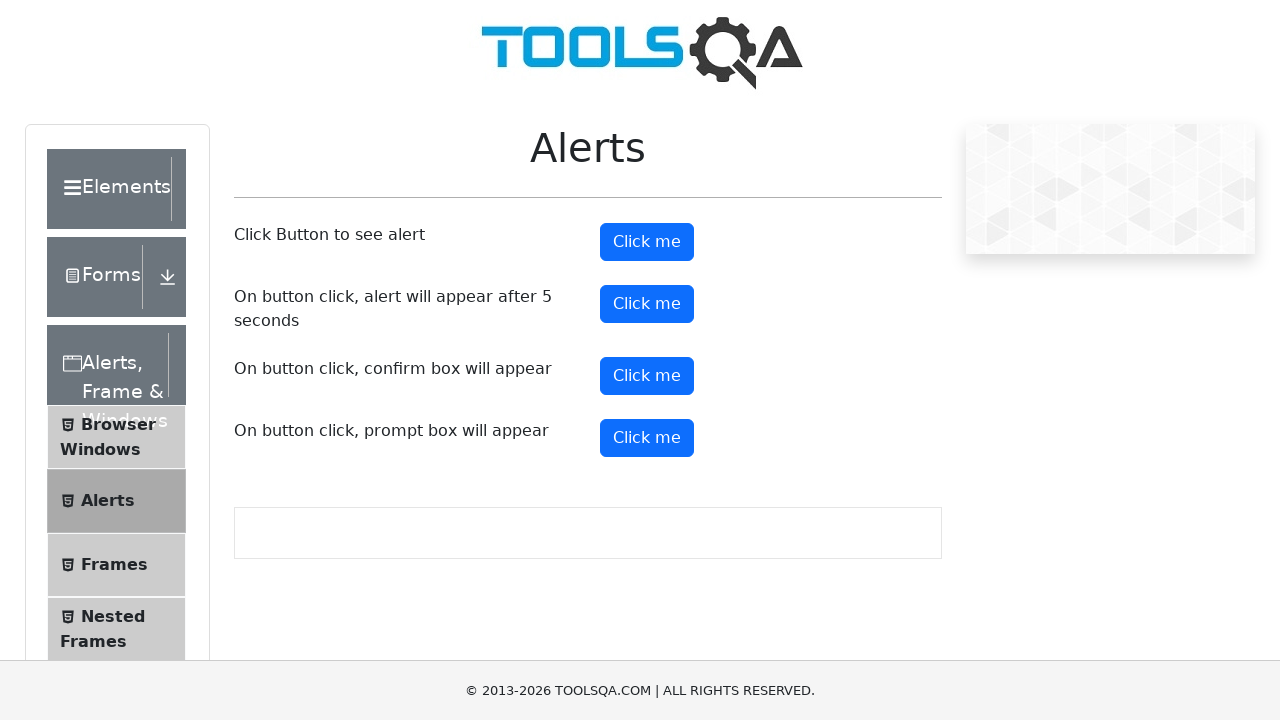

Set up alert handler to accept dialogs
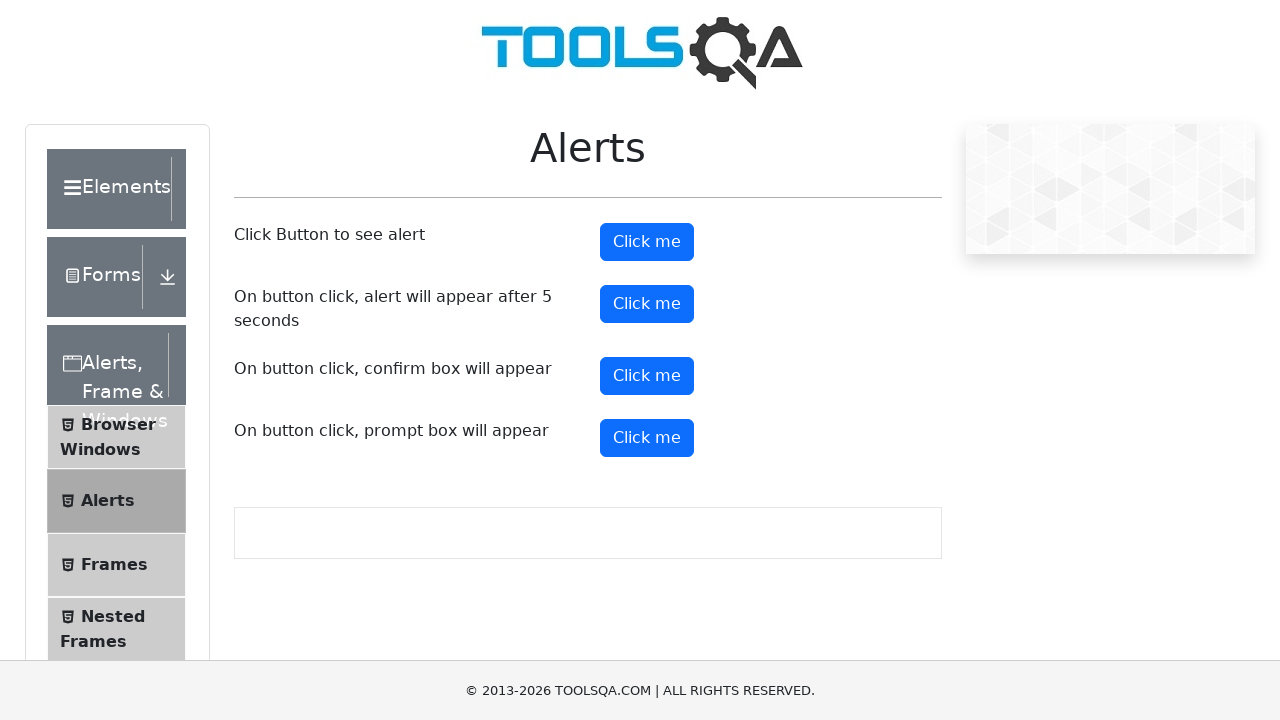

Clicked the primary button to trigger simple alert at (647, 242) on button.btn.btn-primary
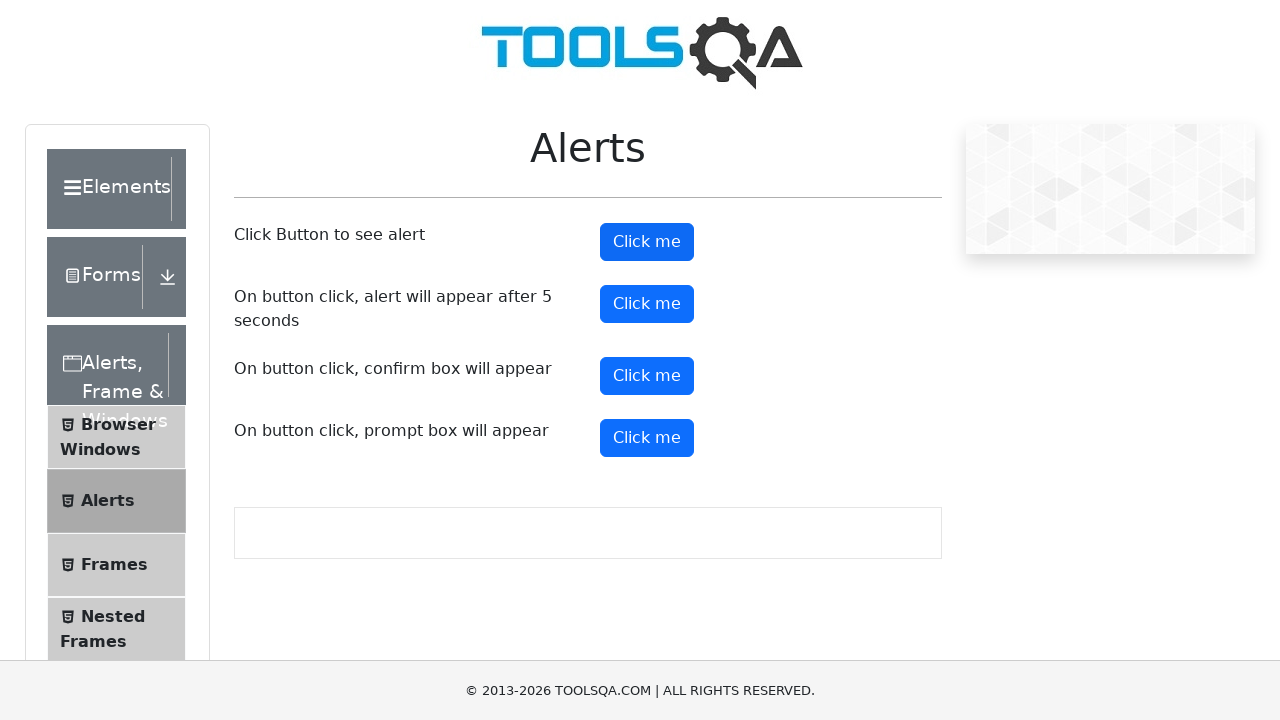

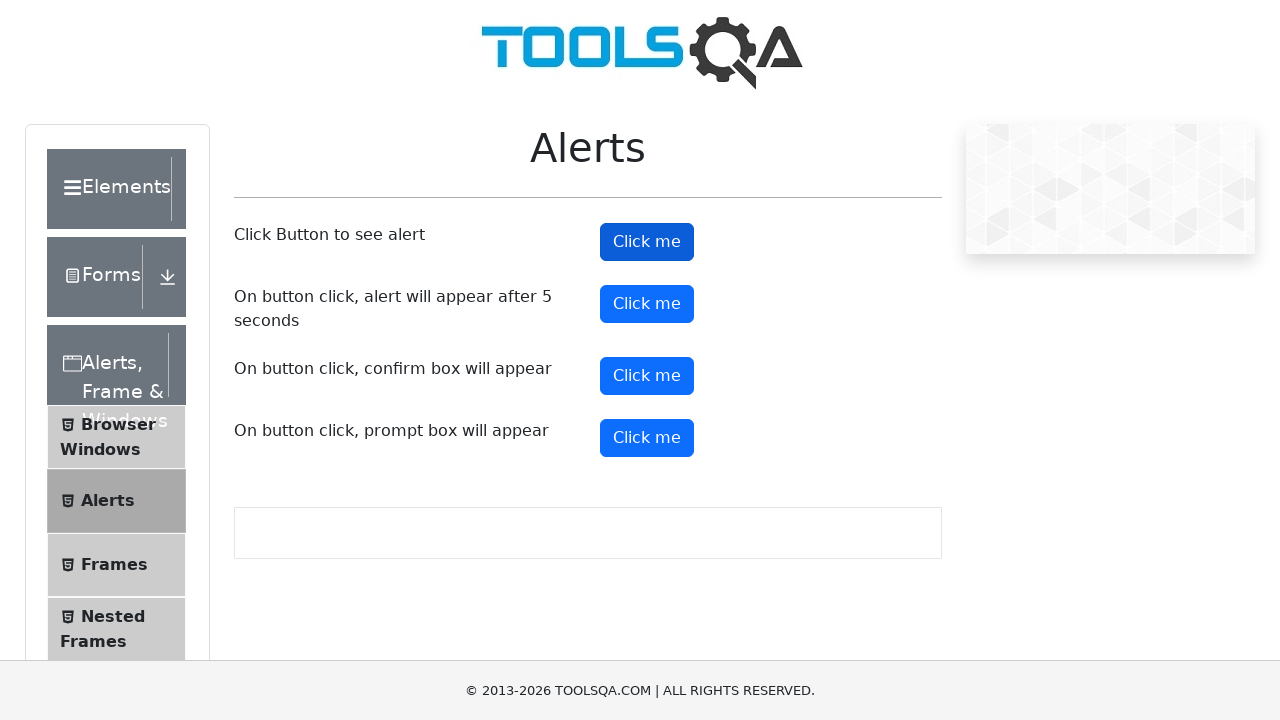